Tests slider interaction by clicking and dragging the slider element through multiple offset movements to change its value

Starting URL: https://demoqa.com/slider

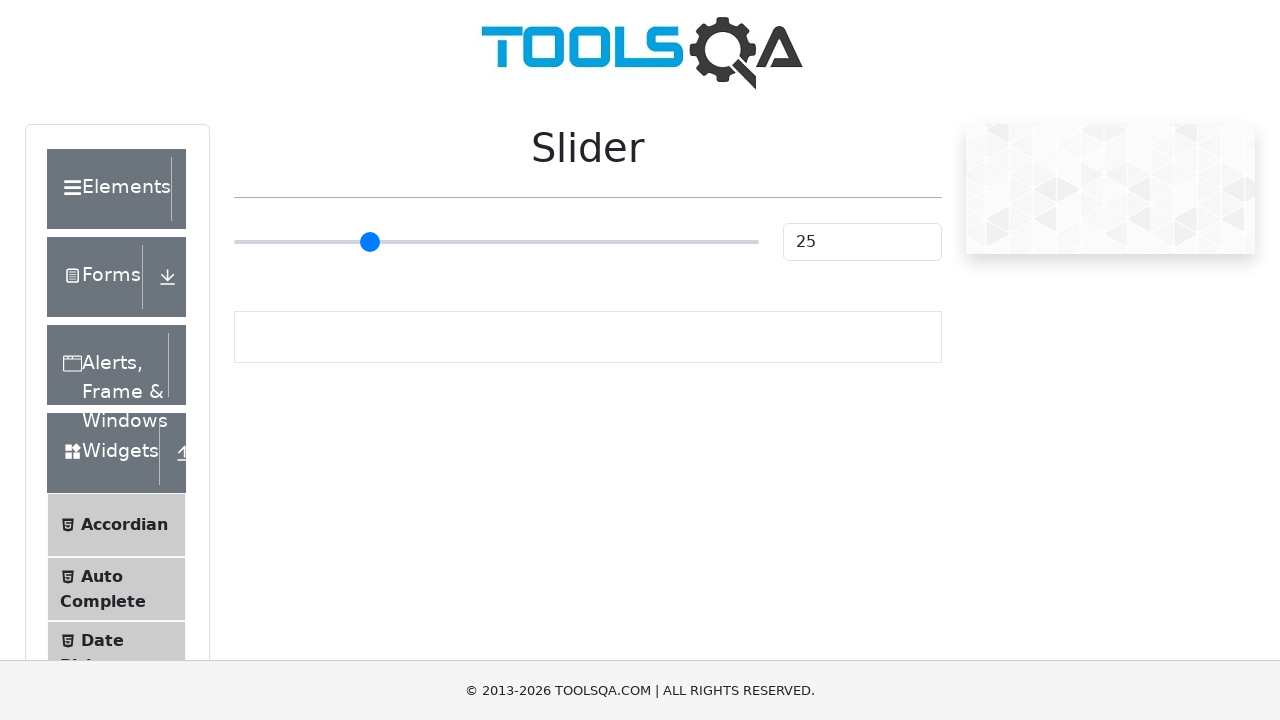

Waited for slider element to be visible
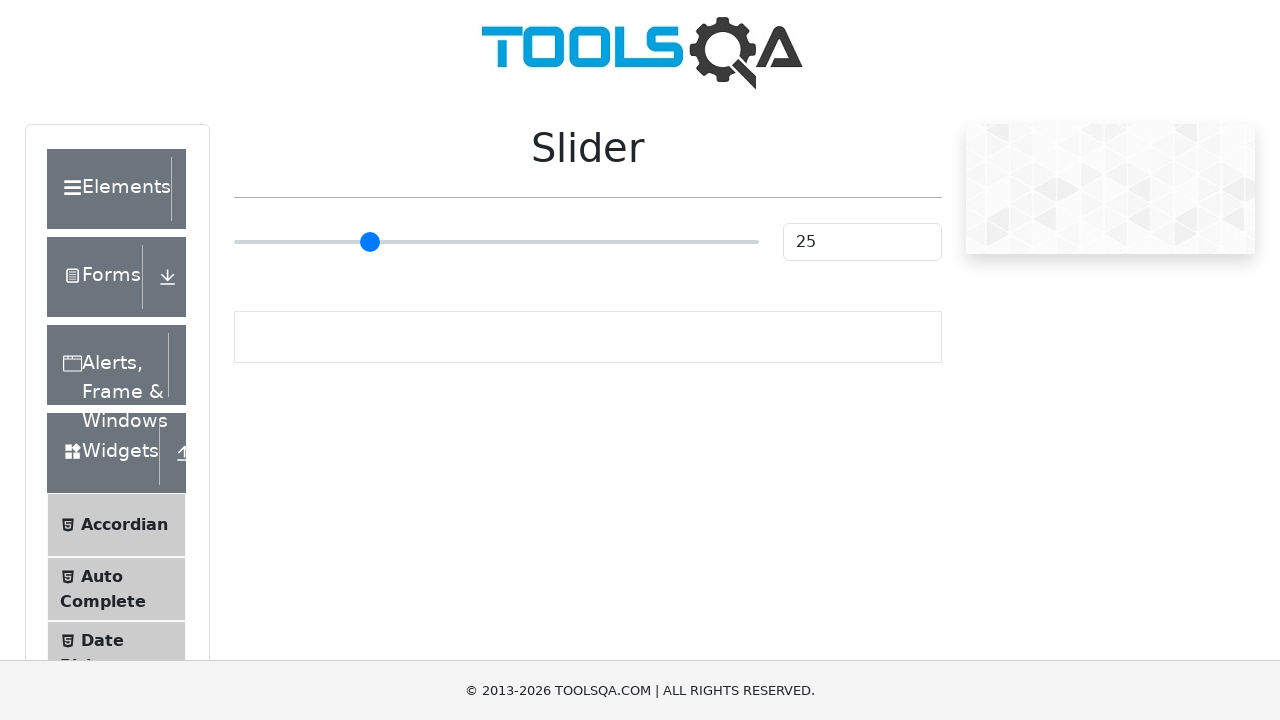

Located the slider element
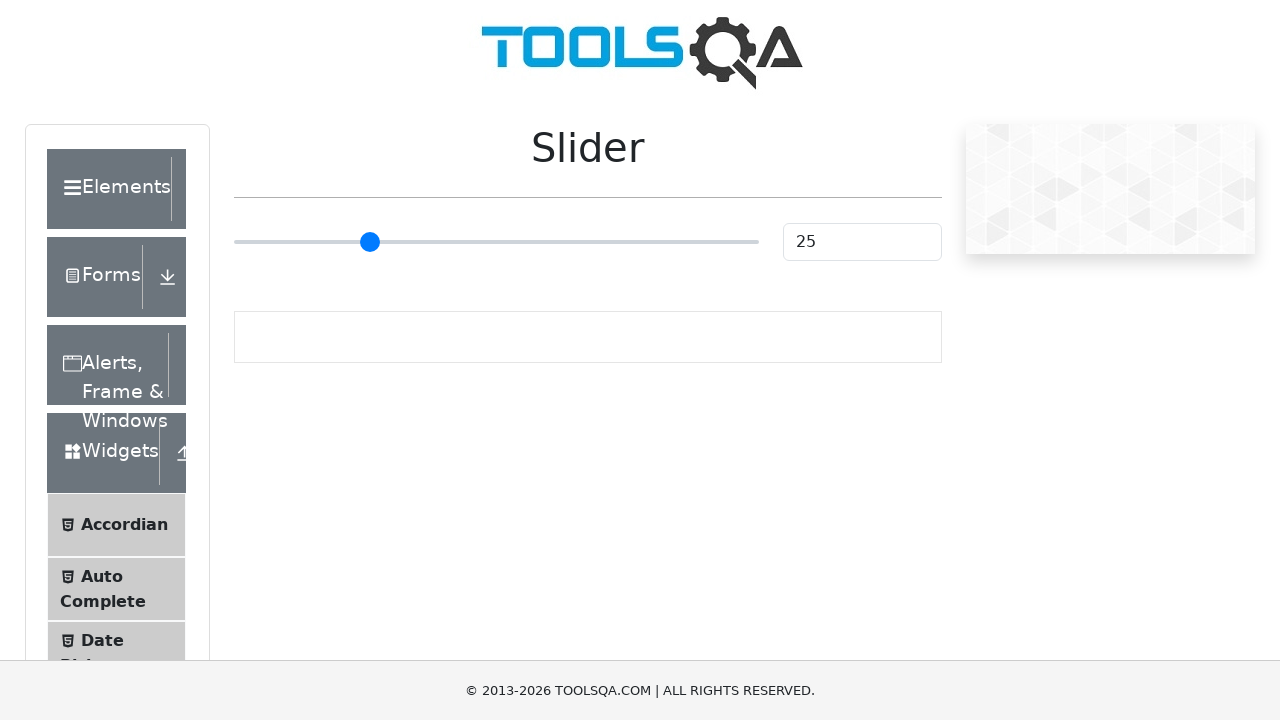

Retrieved slider bounding box dimensions
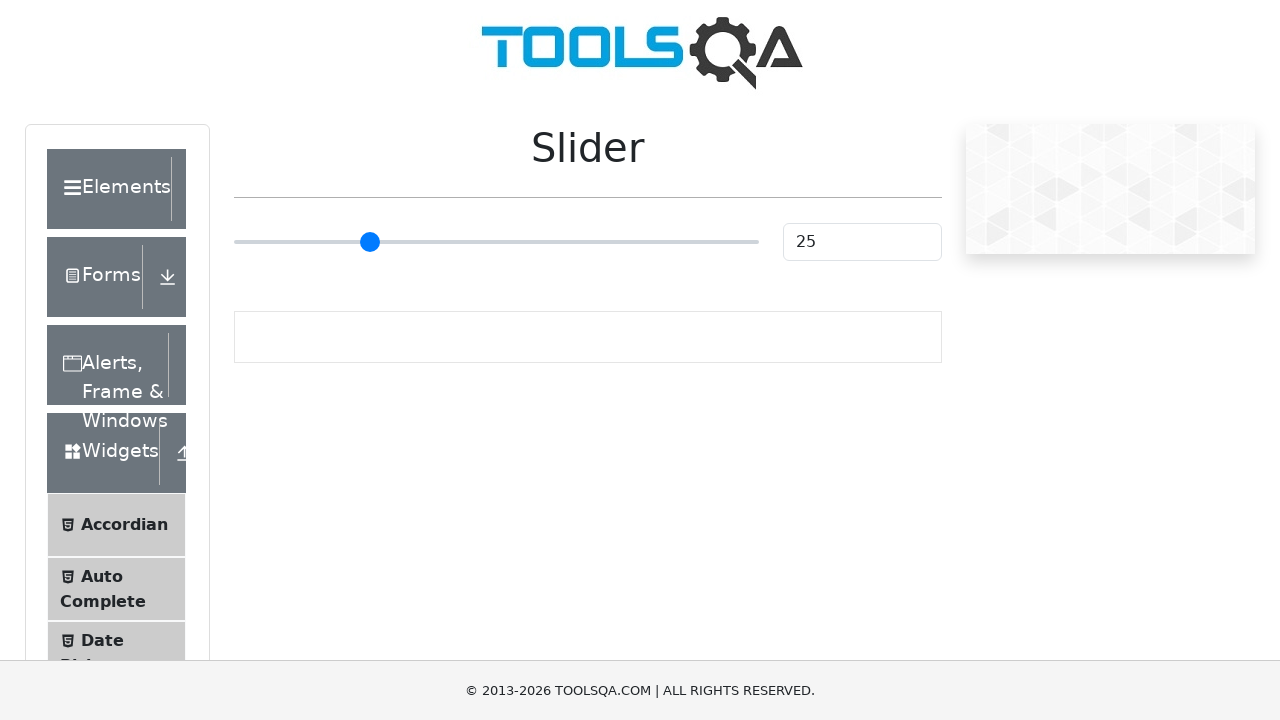

Calculated slider center position
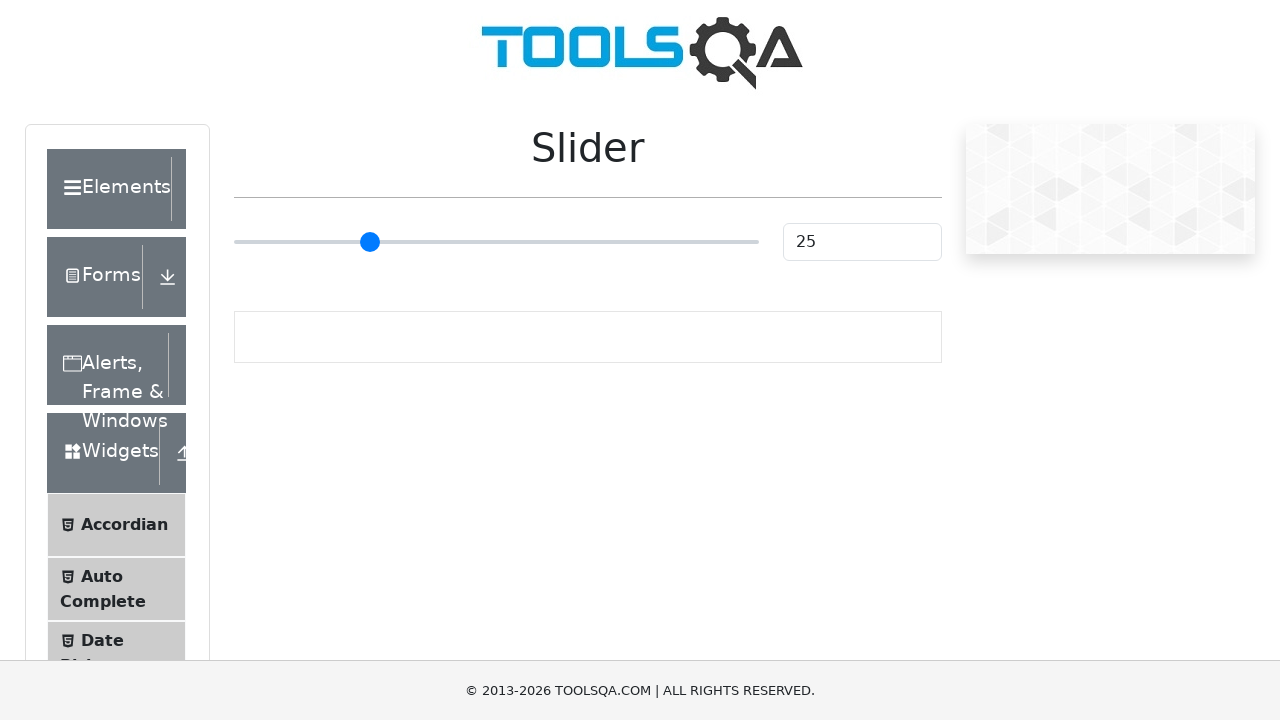

Moved mouse to slider center at (496, 242)
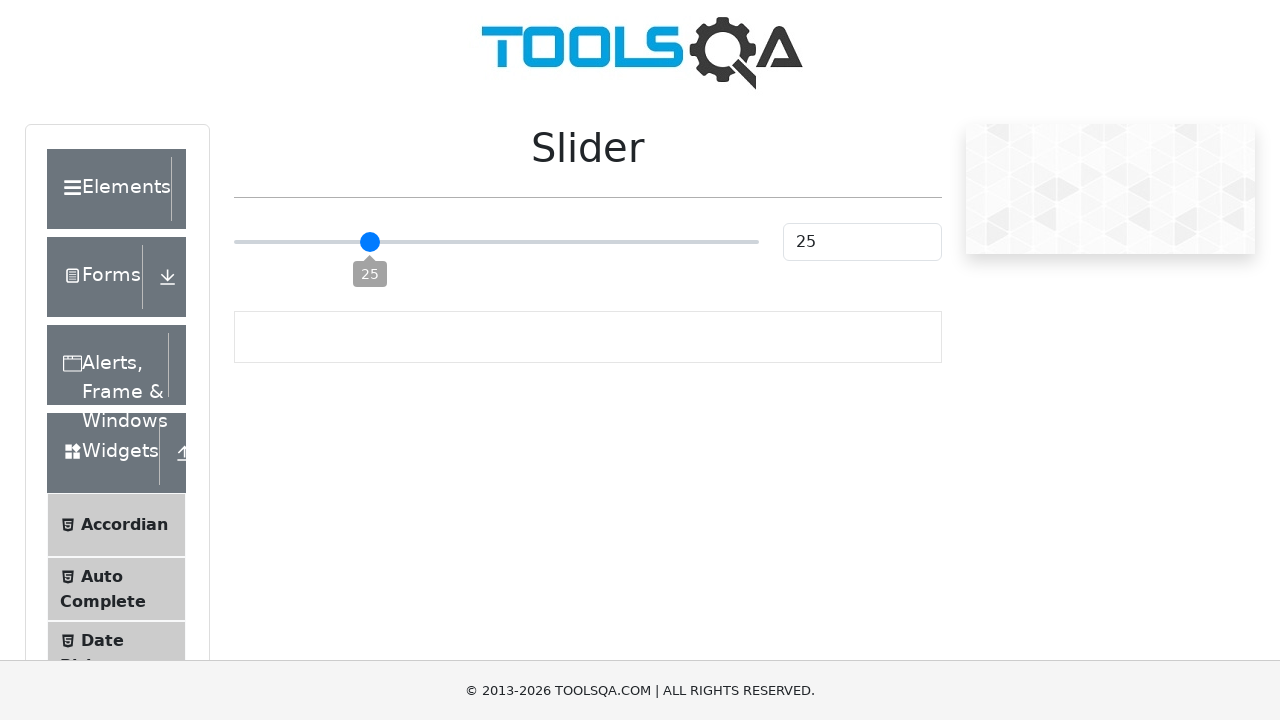

Pressed mouse button down to begin drag at (496, 242)
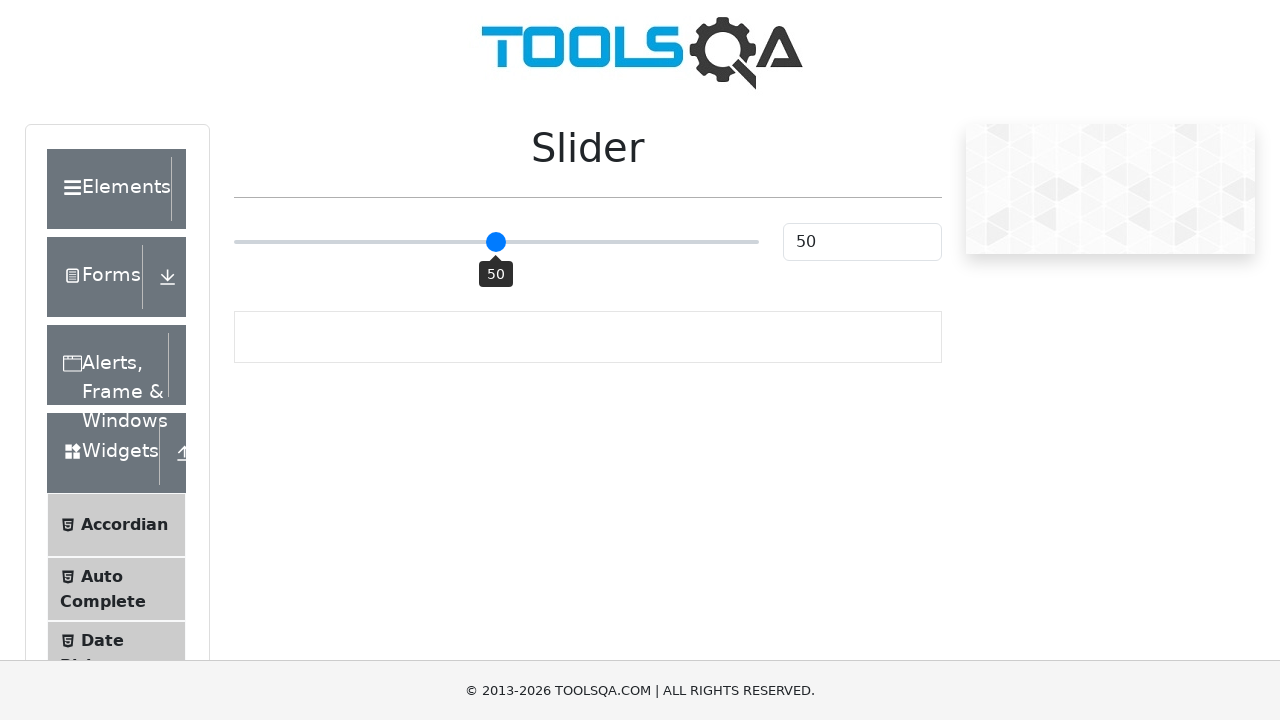

Dragged slider by +8 offset at (504, 242)
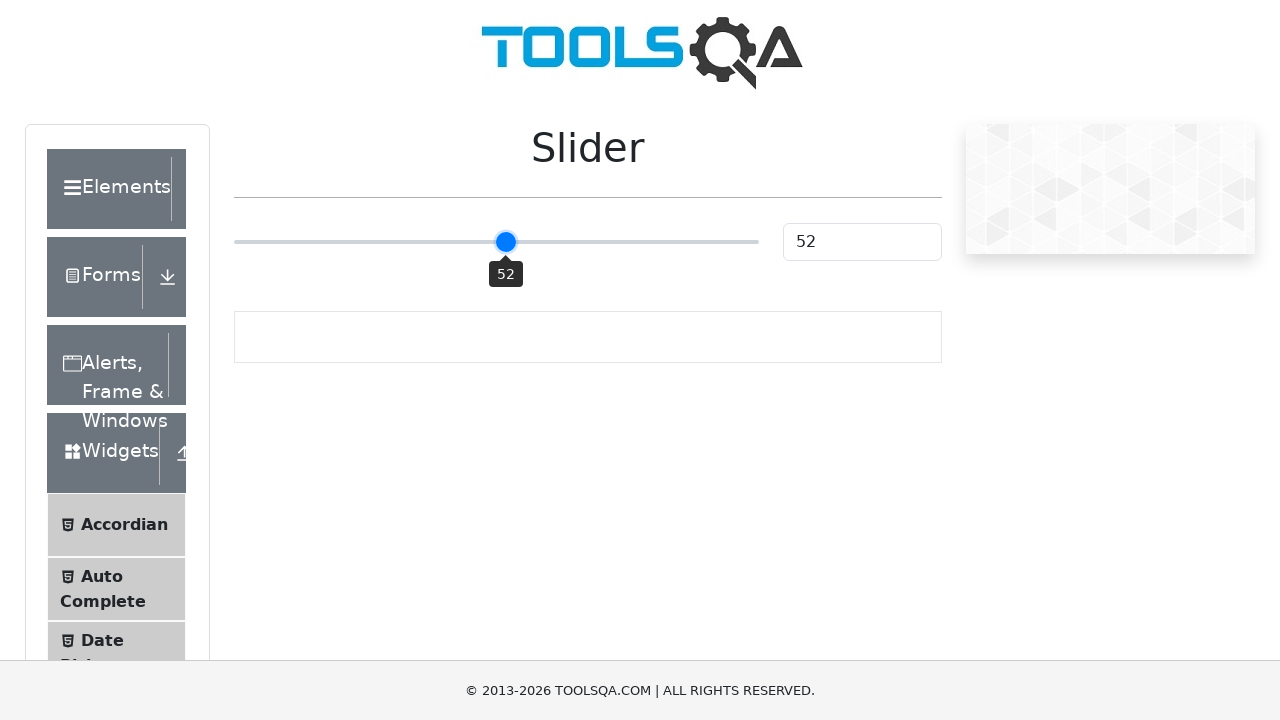

Dragged slider by -6 offset (net: +2) at (498, 242)
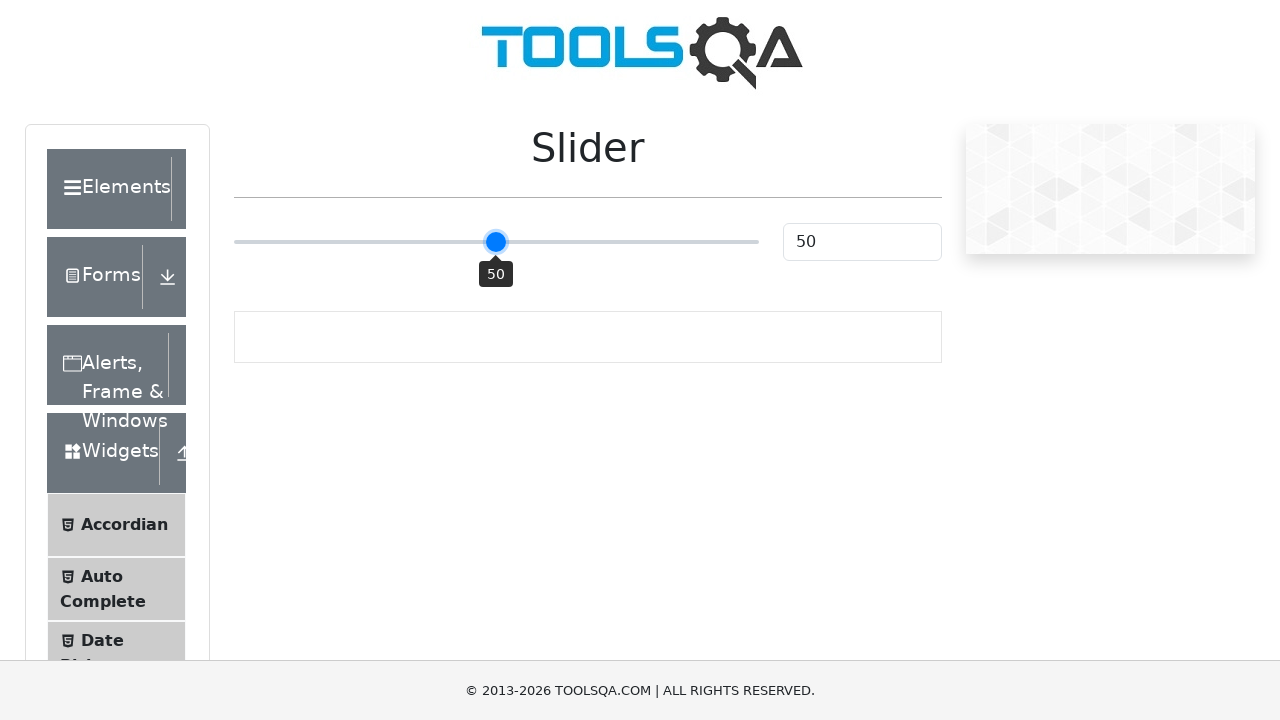

Dragged slider by -18 offset (net: -16) at (480, 242)
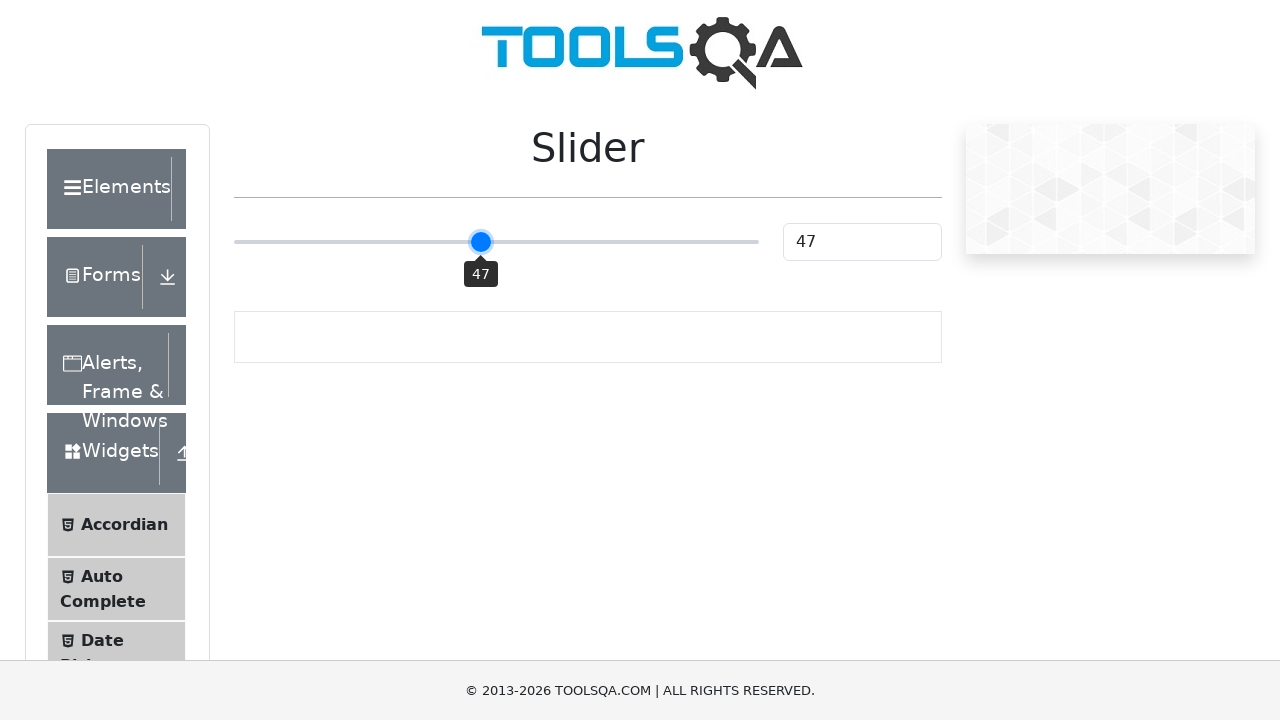

Dragged slider by +16 offset (net: 0) at (496, 242)
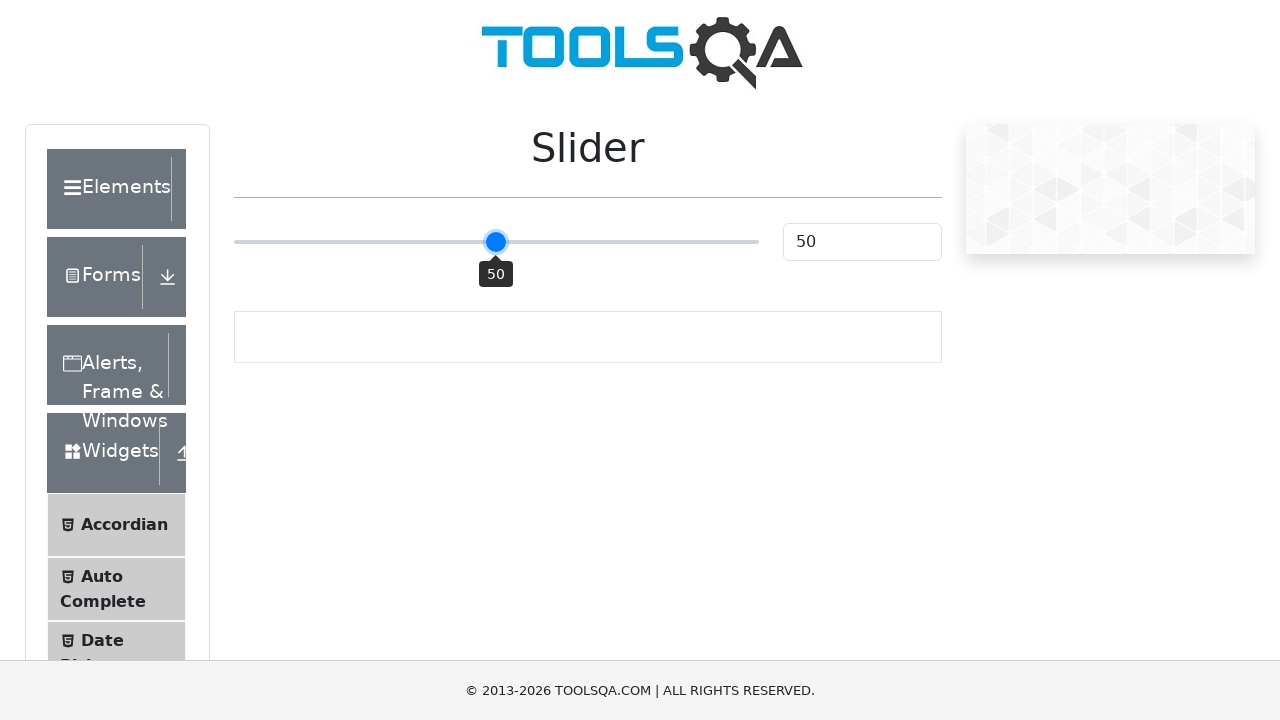

Dragged slider by +20 offset (net: +20) at (516, 242)
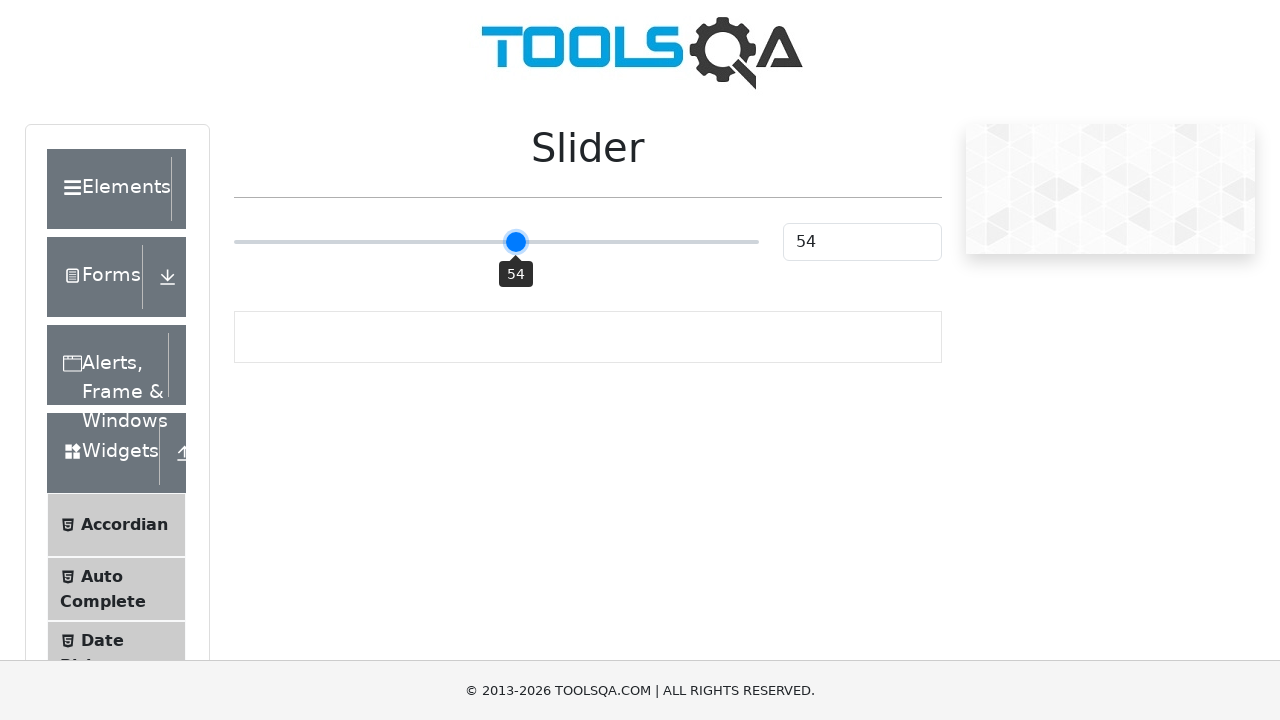

Released mouse button to complete slider drag at (516, 242)
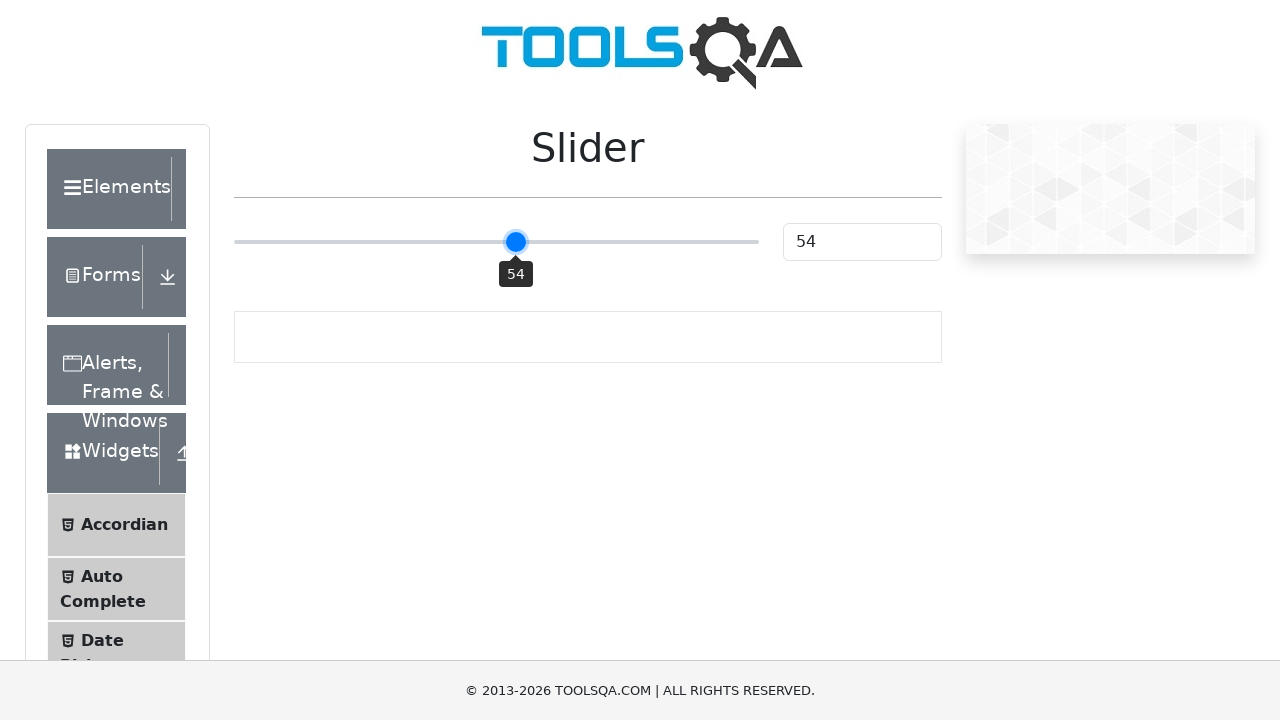

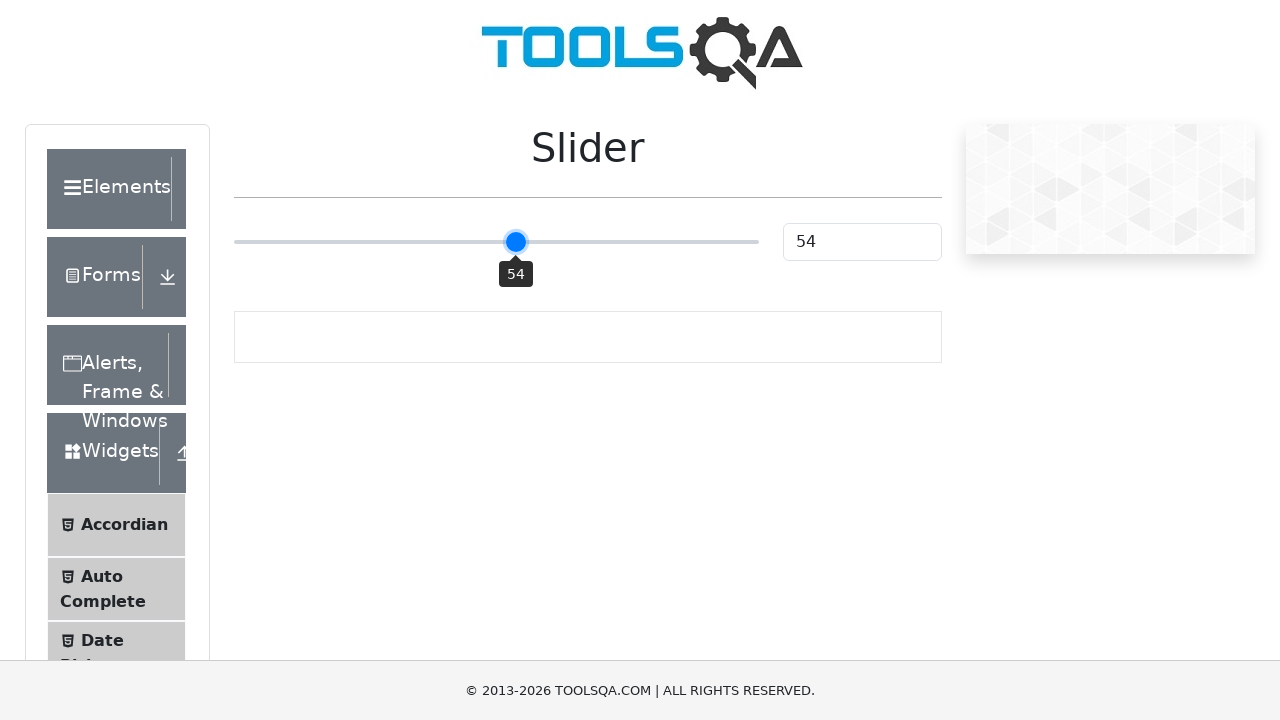